Tests JavaScript alert acceptance by clicking the first button, accepting the alert, and verifying the result message shows successful click confirmation.

Starting URL: https://the-internet.herokuapp.com/javascript_alerts

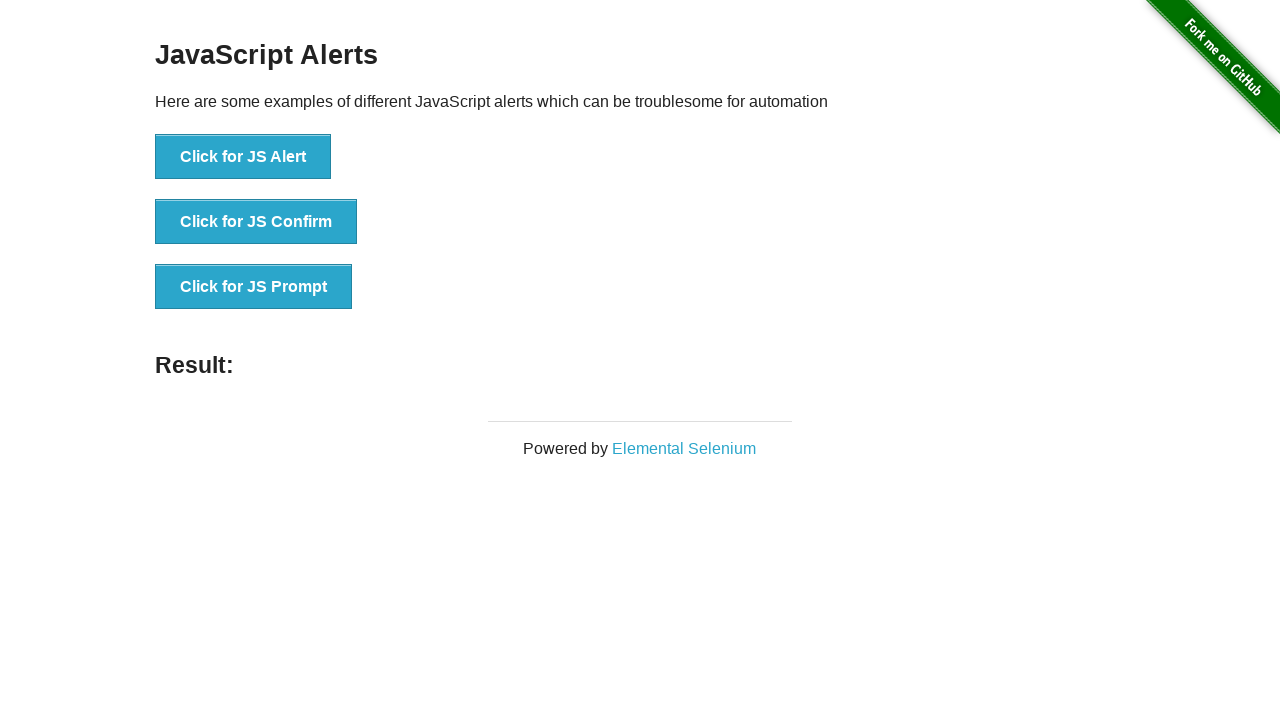

Clicked the 'Click for JS Alert' button at (243, 157) on xpath=//*[text()='Click for JS Alert']
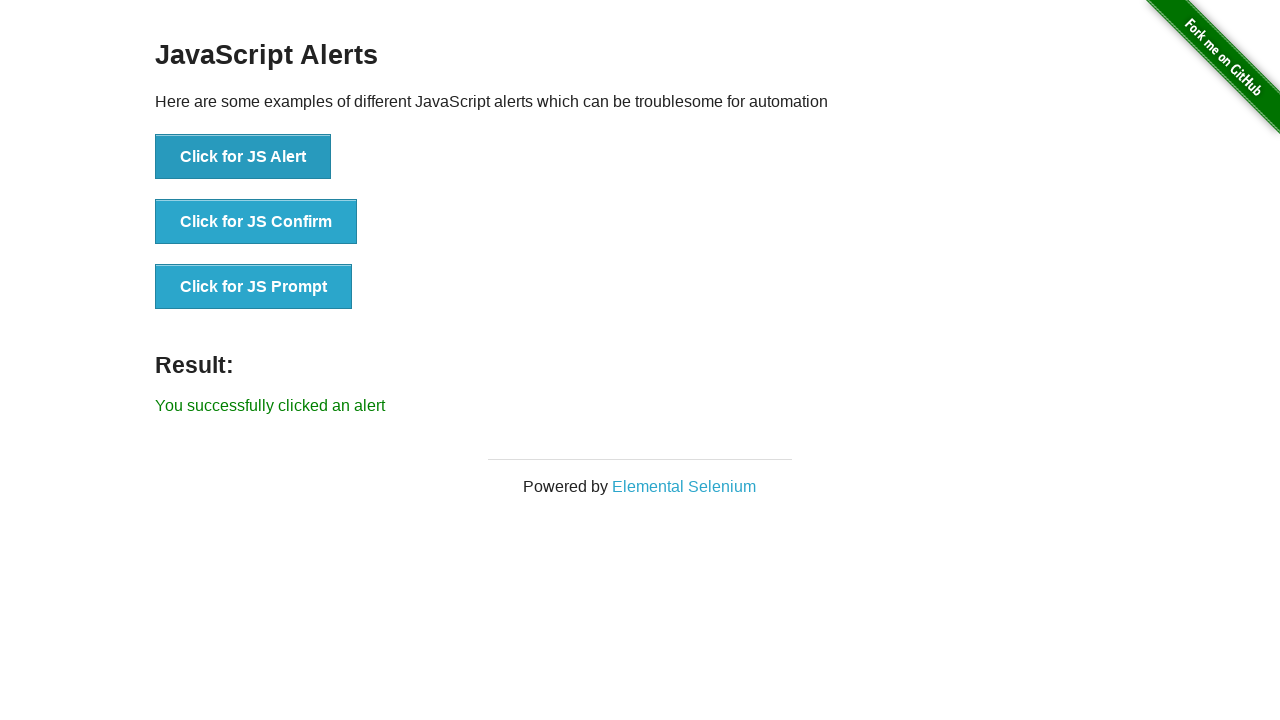

Set up dialog handler to accept alerts
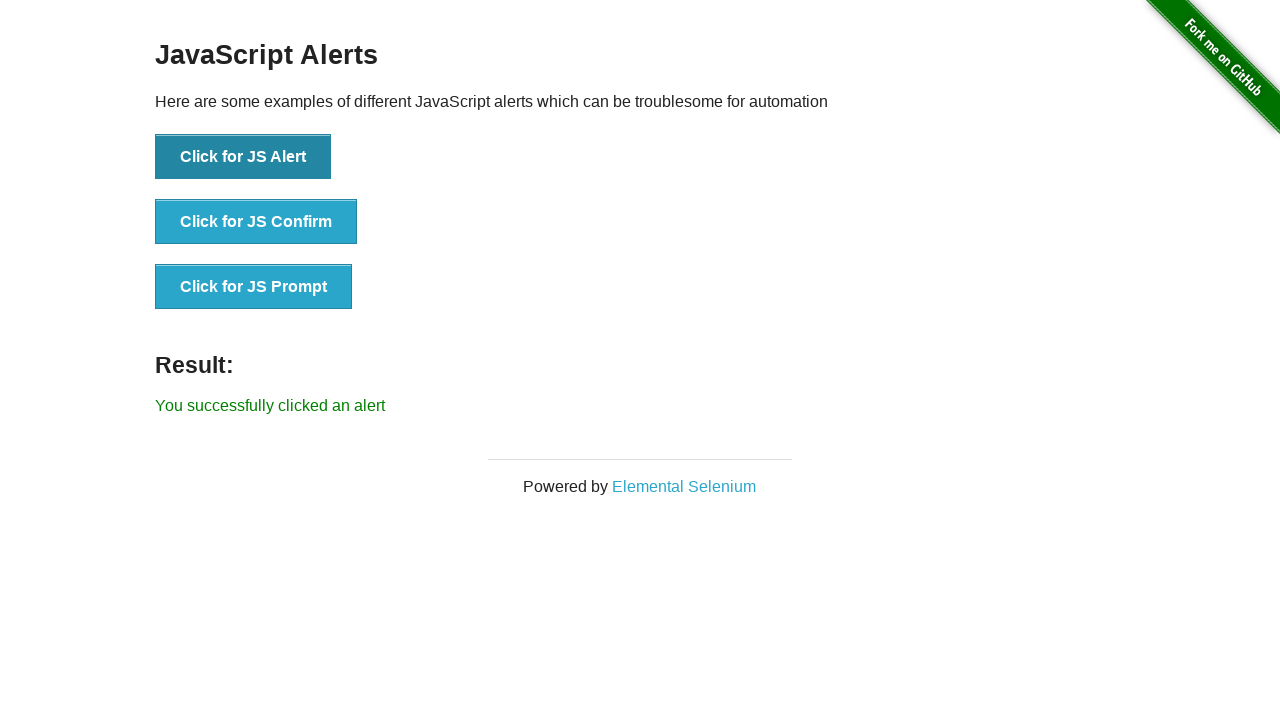

Clicked the 'Click for JS Alert' button again to trigger alert at (243, 157) on xpath=//*[text()='Click for JS Alert']
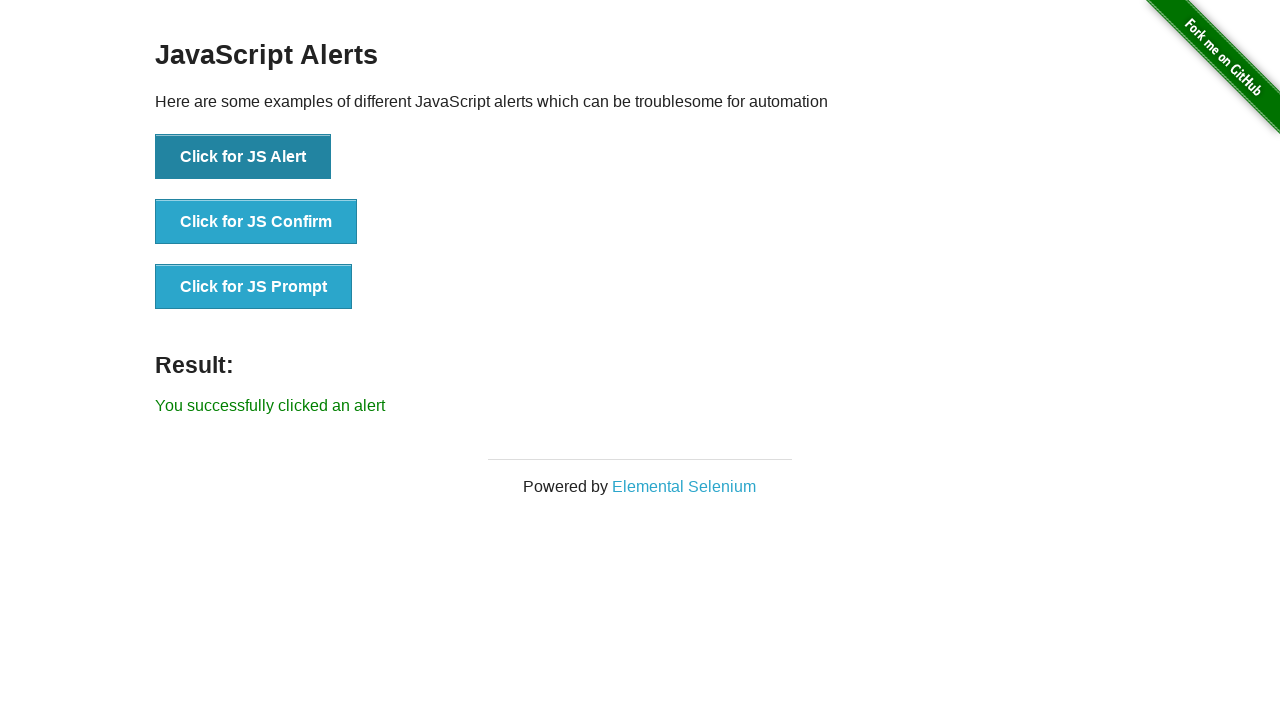

Verified success message 'You successfully clicked an alert' appeared
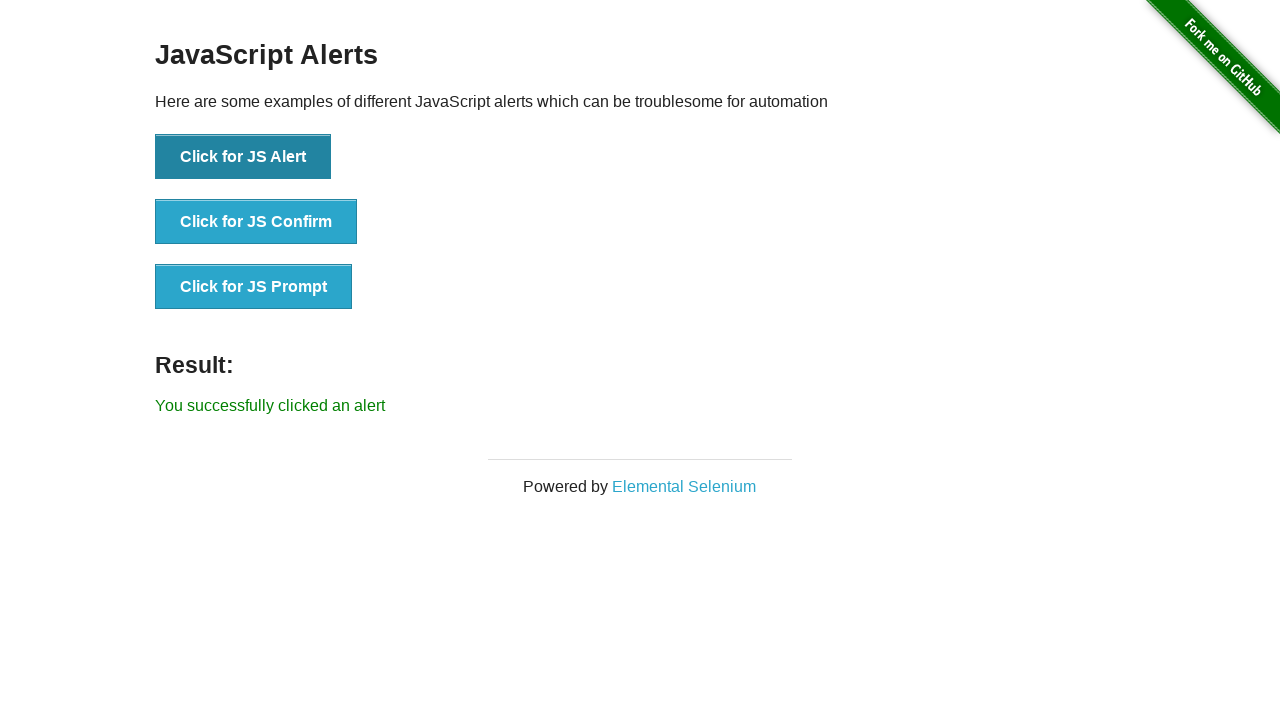

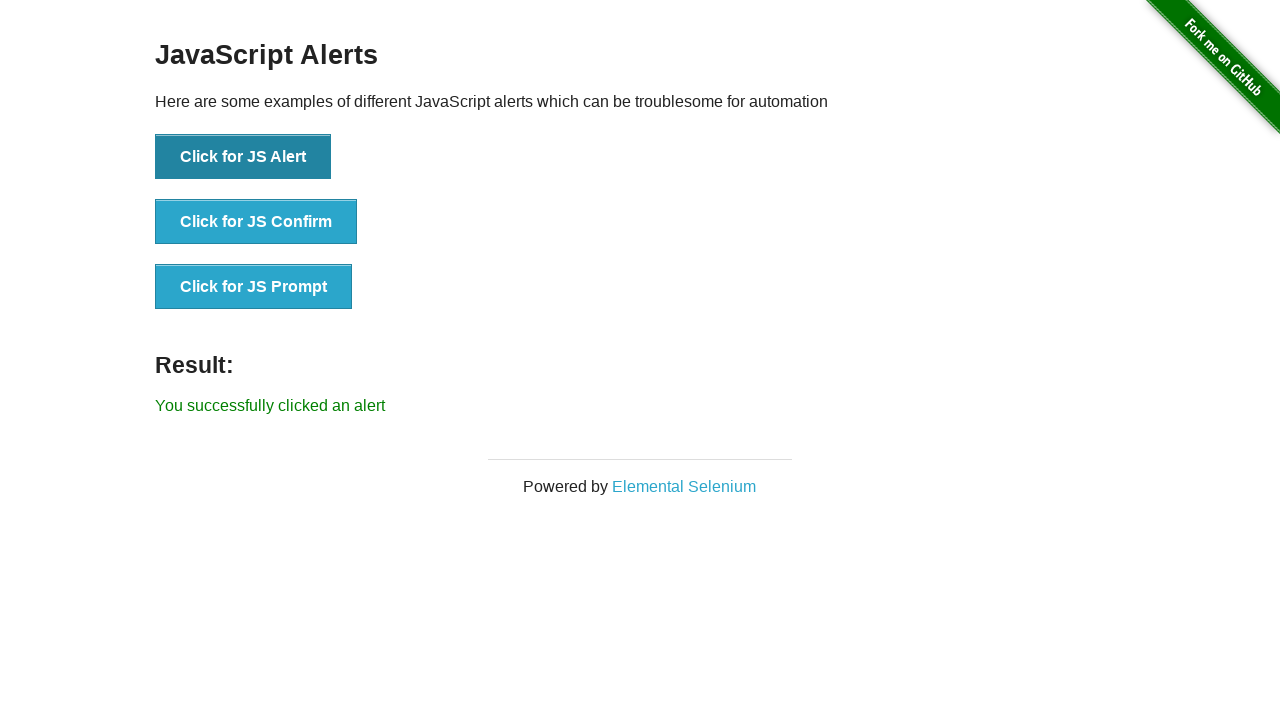